Navigates to the talks page, extracts the og:image URL, and navigates to that image URL

Starting URL: https://roe.dev/talks

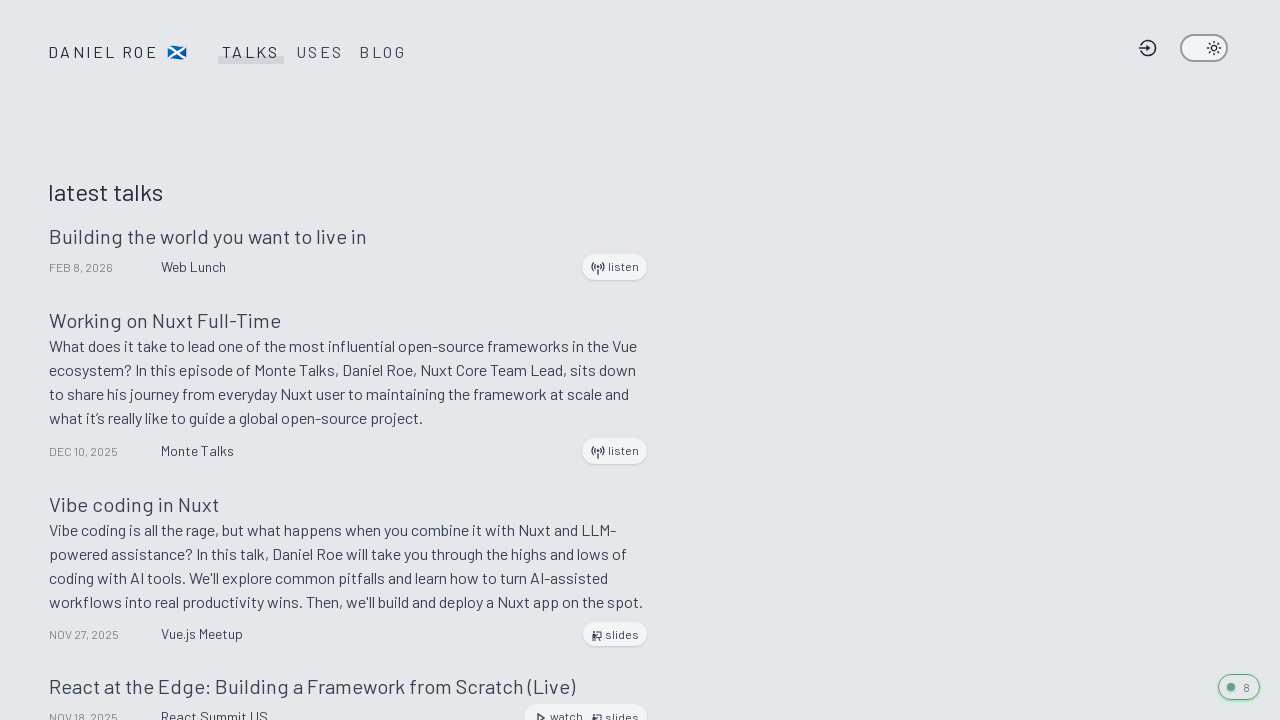

Located og:image meta tag
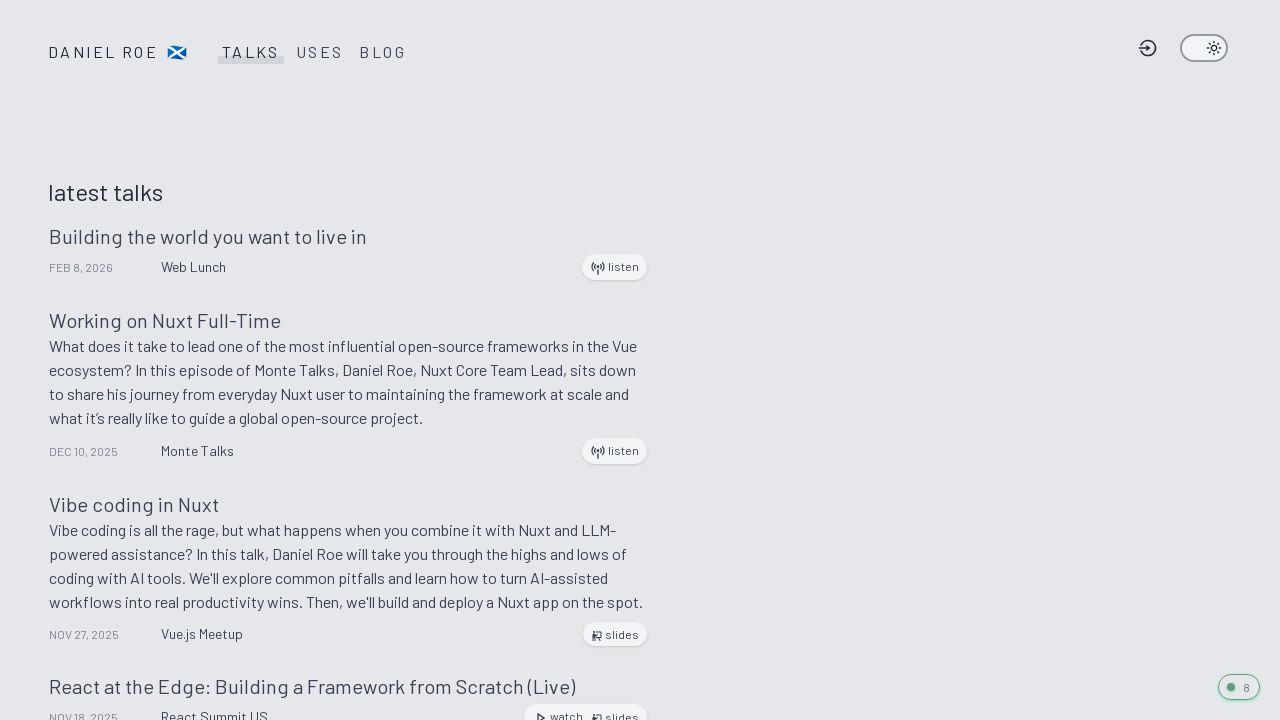

Extracted og:image URL content
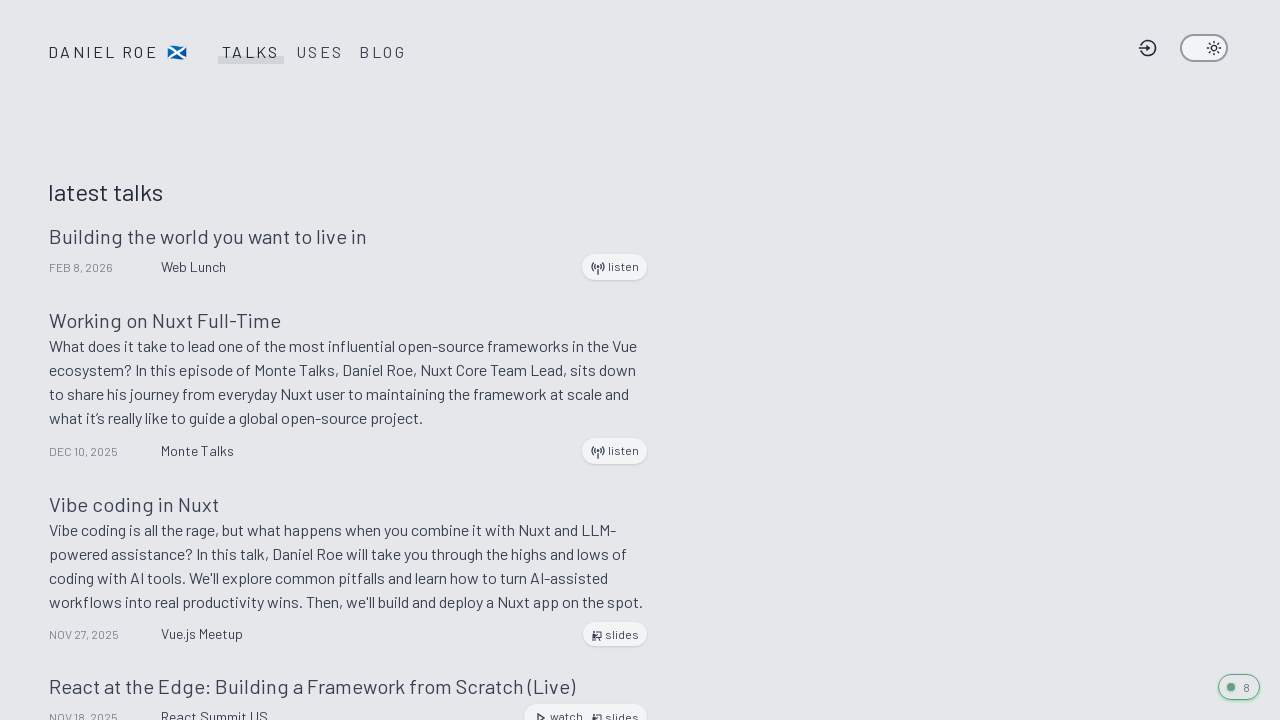

Navigated to og:image URL
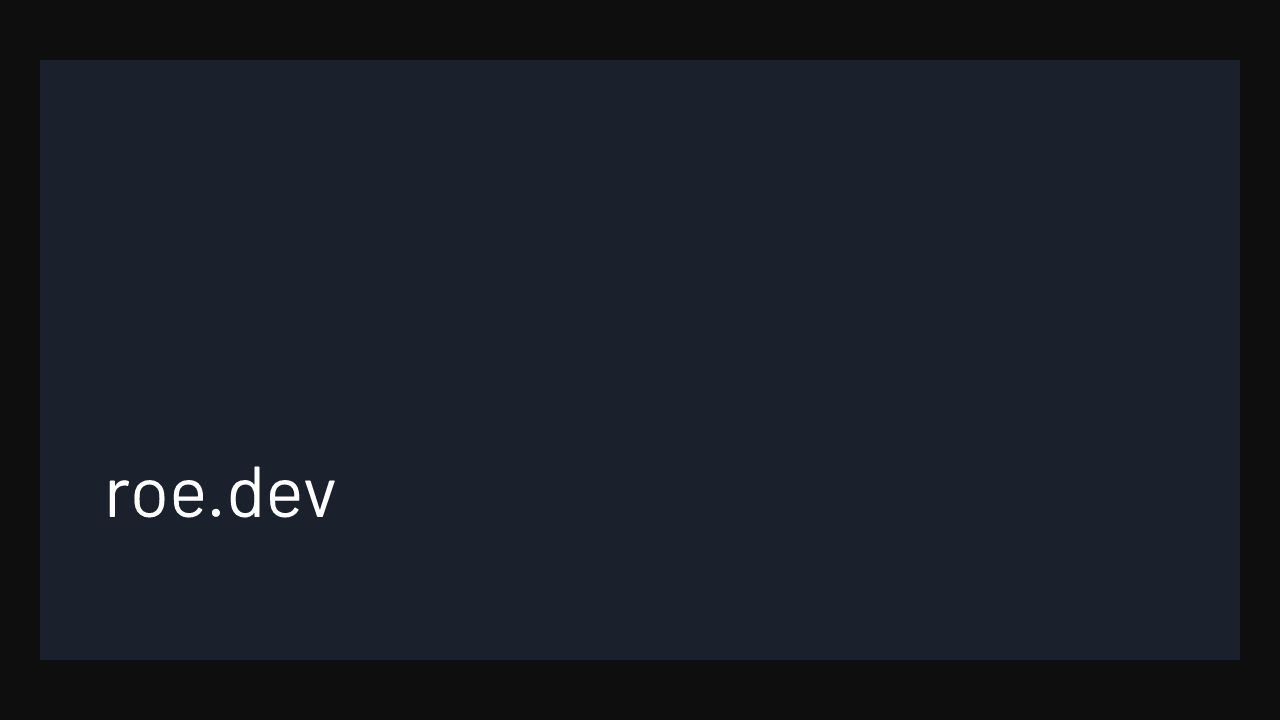

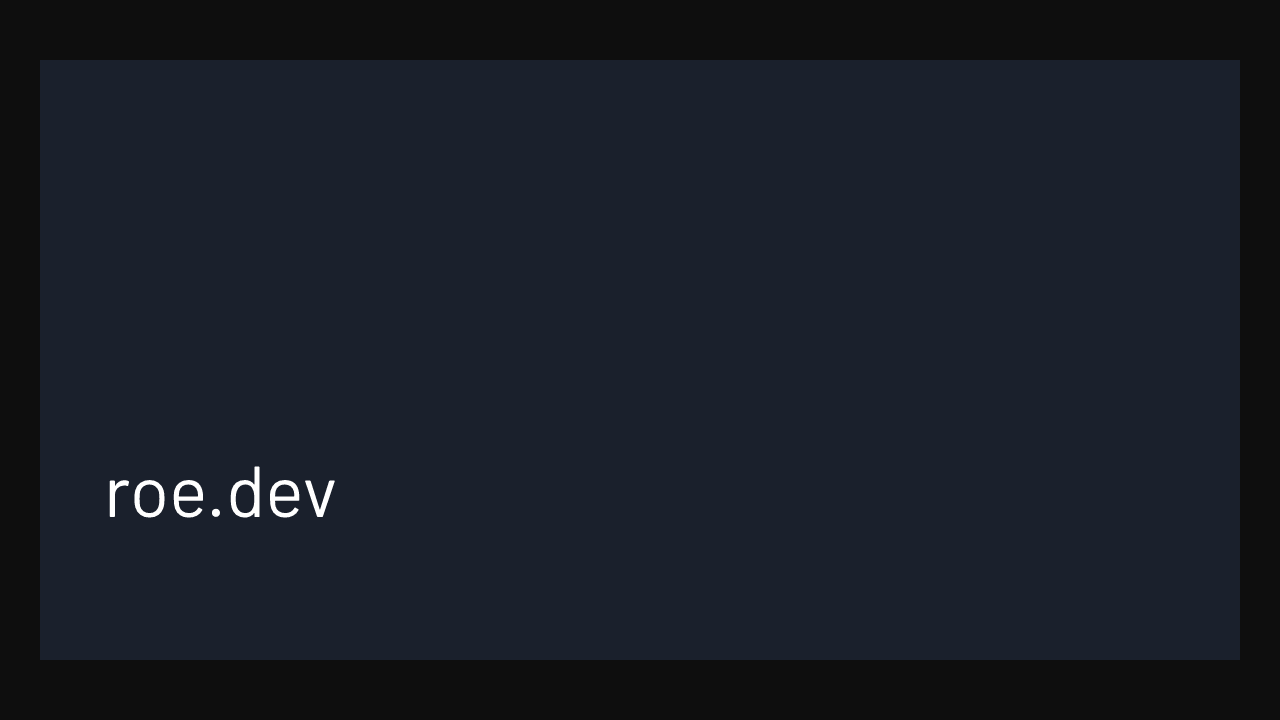